Tests window handling by opening a new window, switching between parent and child windows, and verifying content in each window

Starting URL: https://the-internet.herokuapp.com/windows

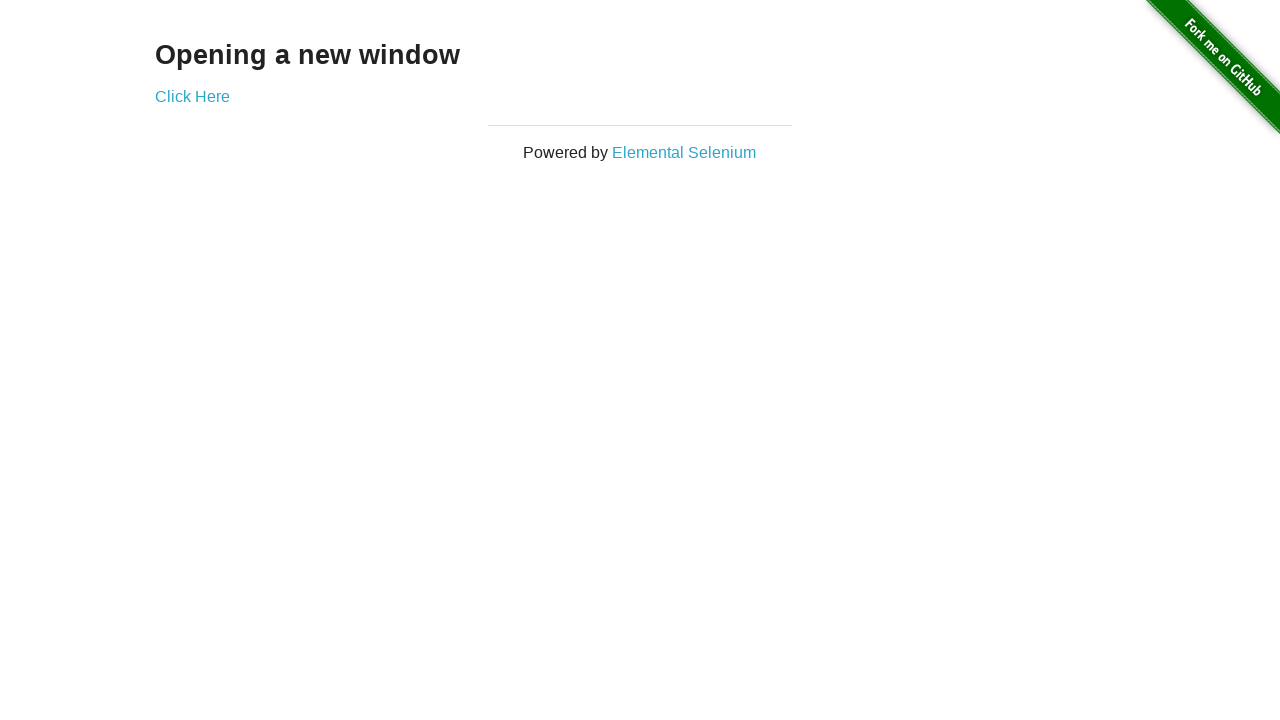

Clicked link to open new window at (192, 96) on div[class='example'] a
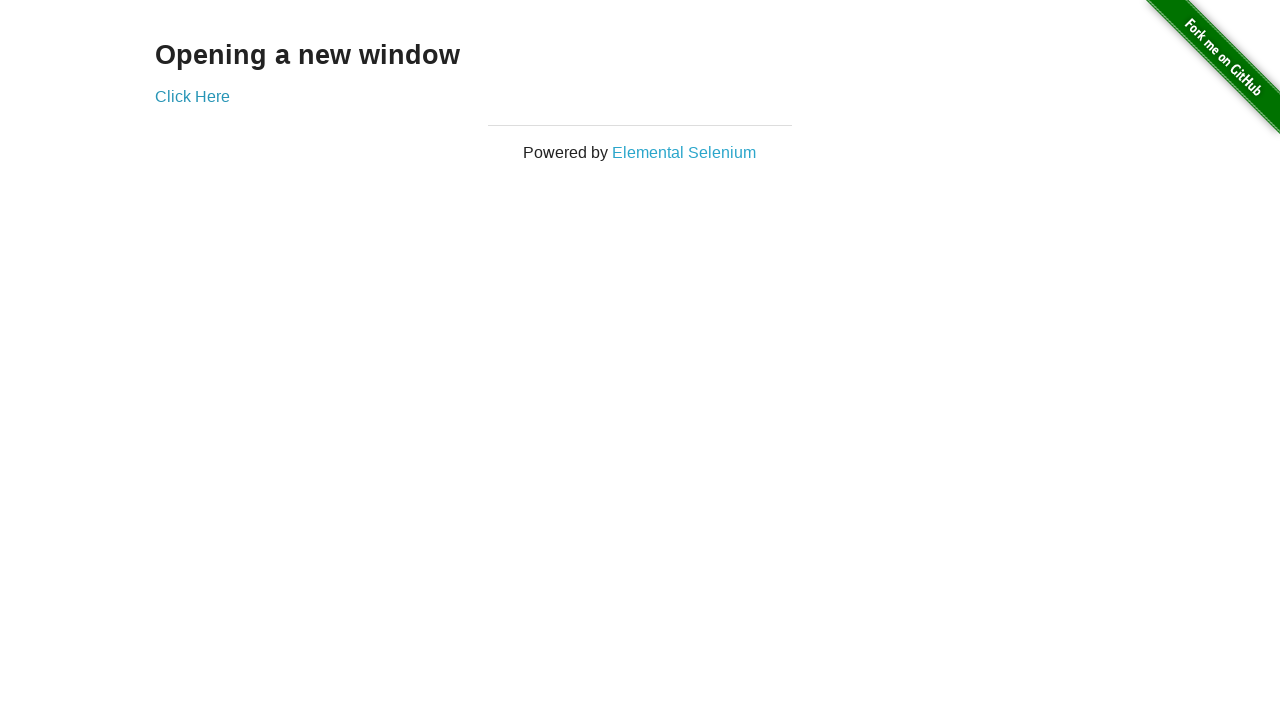

New window opened and captured
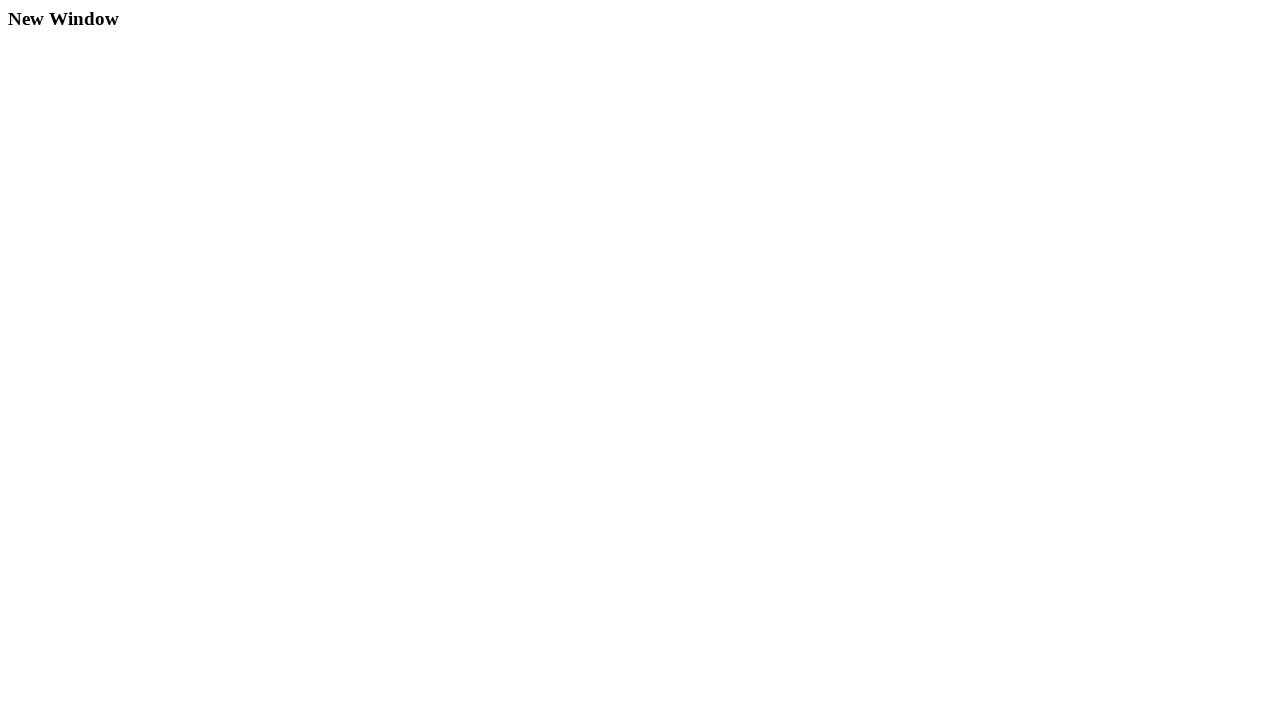

Retrieved text from new window: 'New Window'
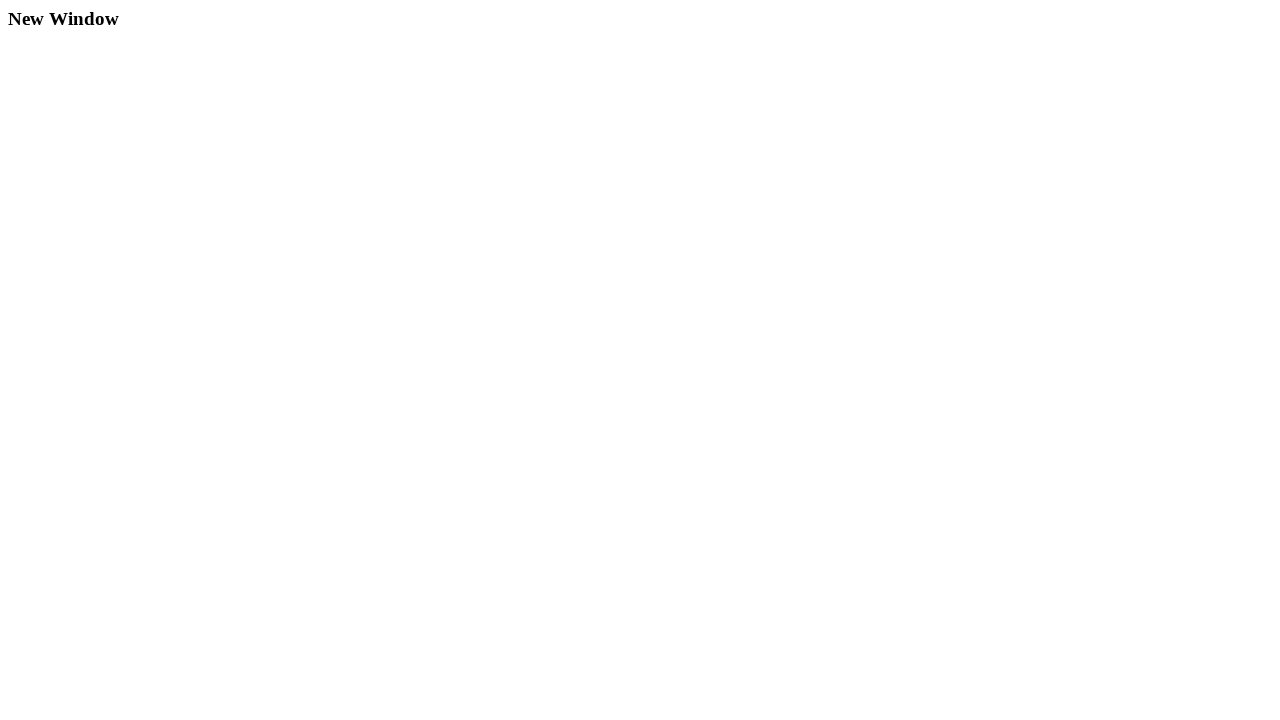

Retrieved text from original window: 'Opening a new window'
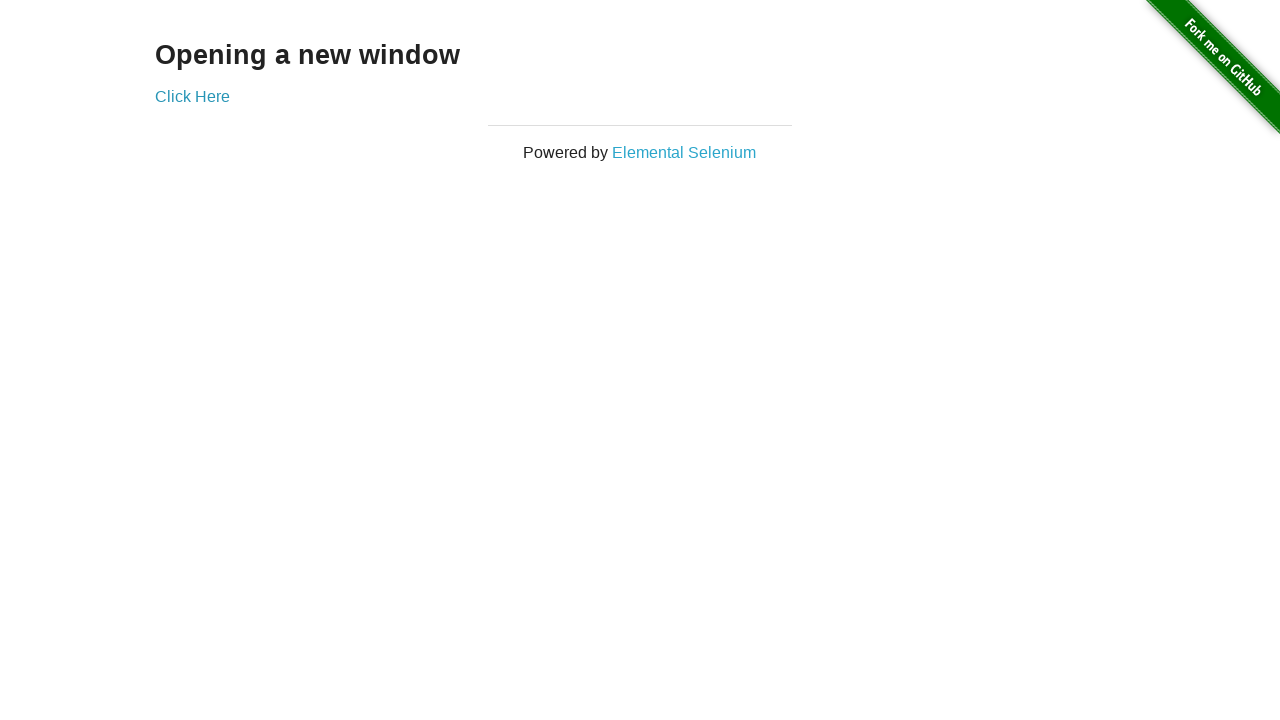

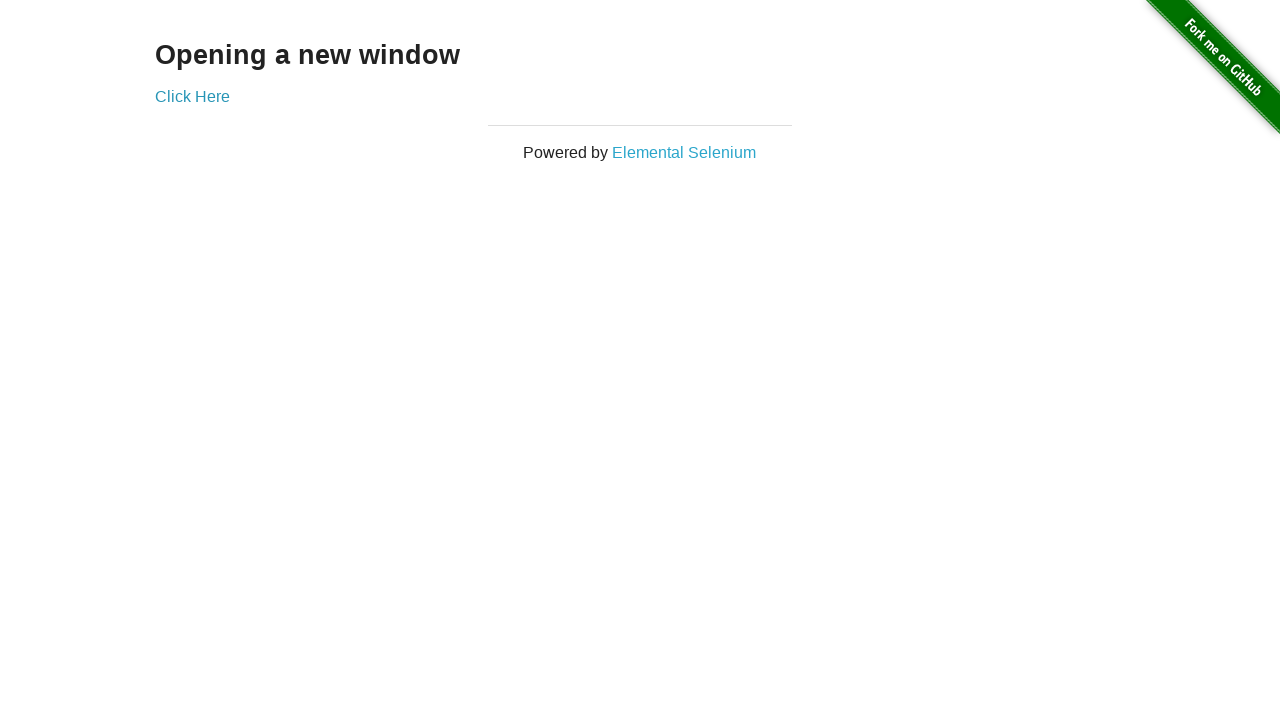